Tests filling textbox elements on a web form including single-line text fields and multiline textarea fields, then retrieves the input values to verify they were entered correctly.

Starting URL: https://demoqa.com/text-box

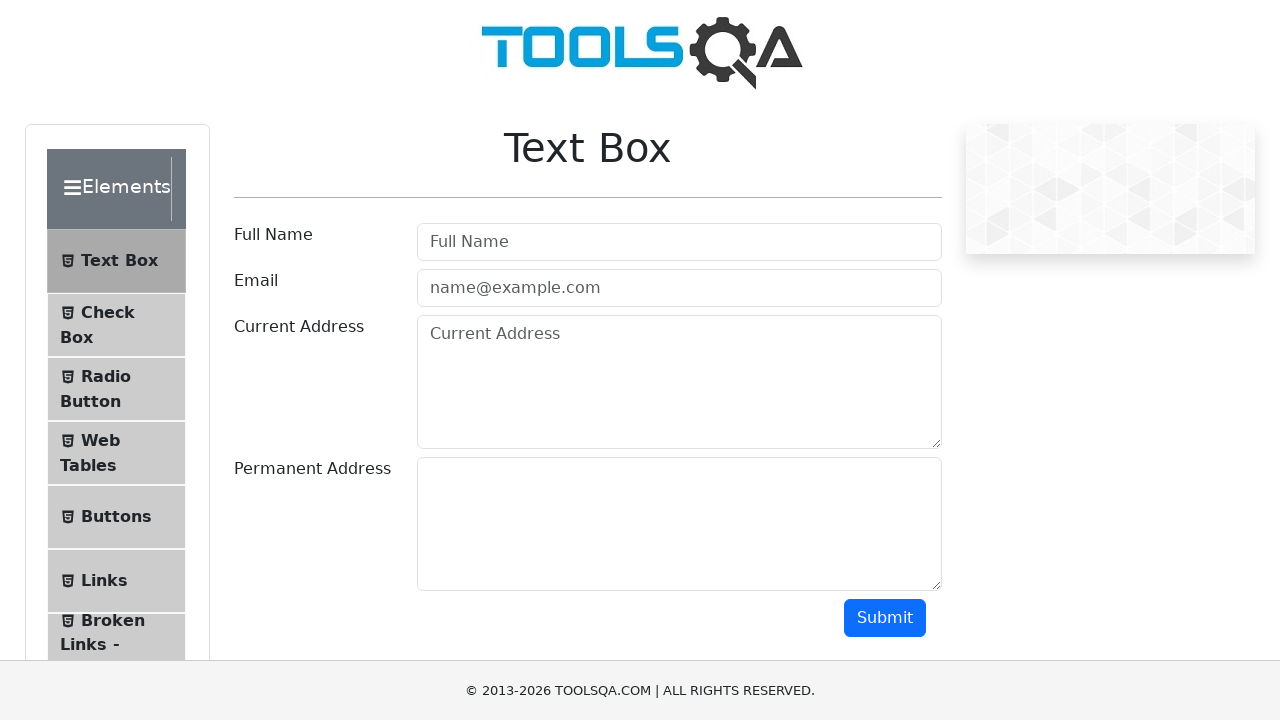

Filled userName textbox with 'John Smith' on #userName
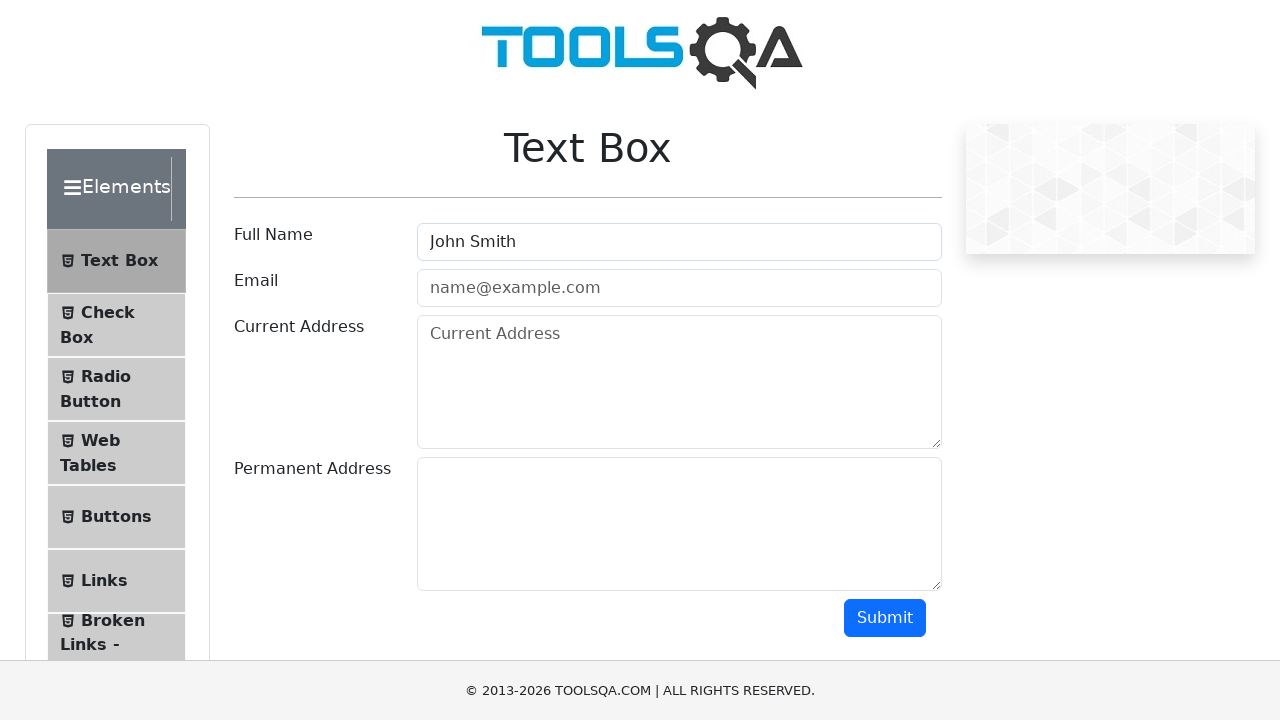

Filled userEmail textbox with 'john.smith@example.com' on #userEmail
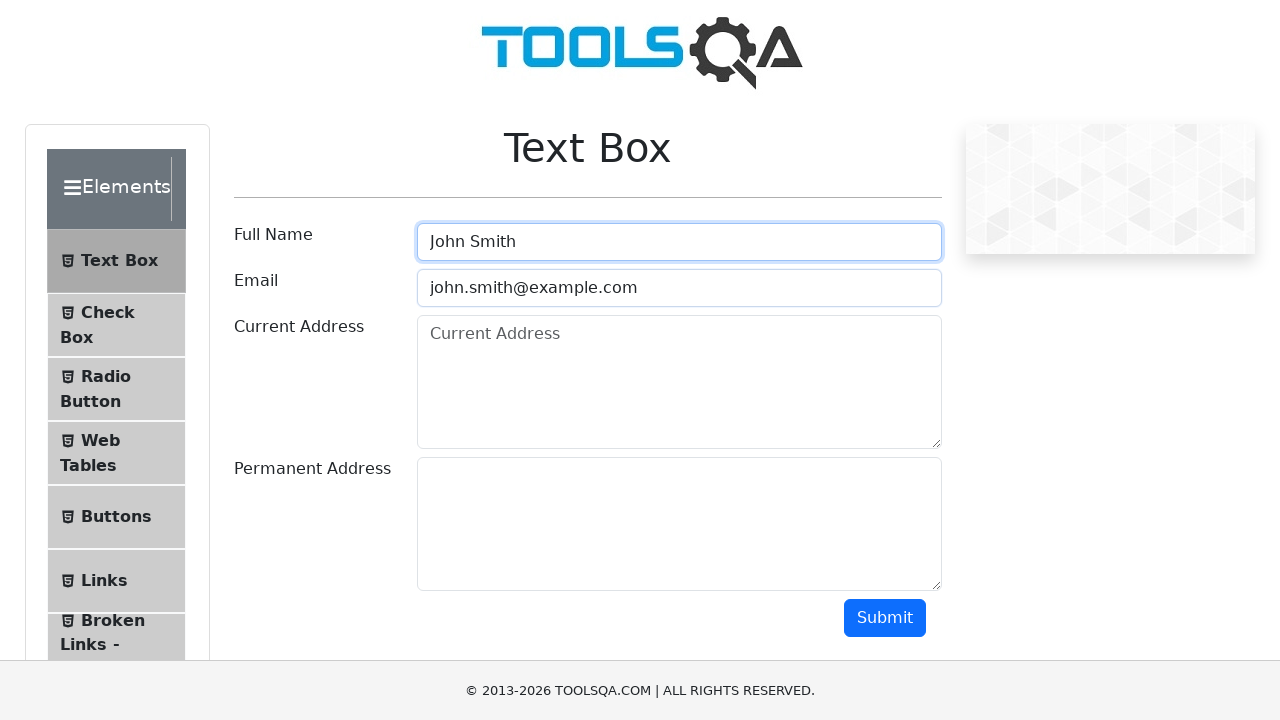

Filled currentAddress textarea with multi-line address on #currentAddress
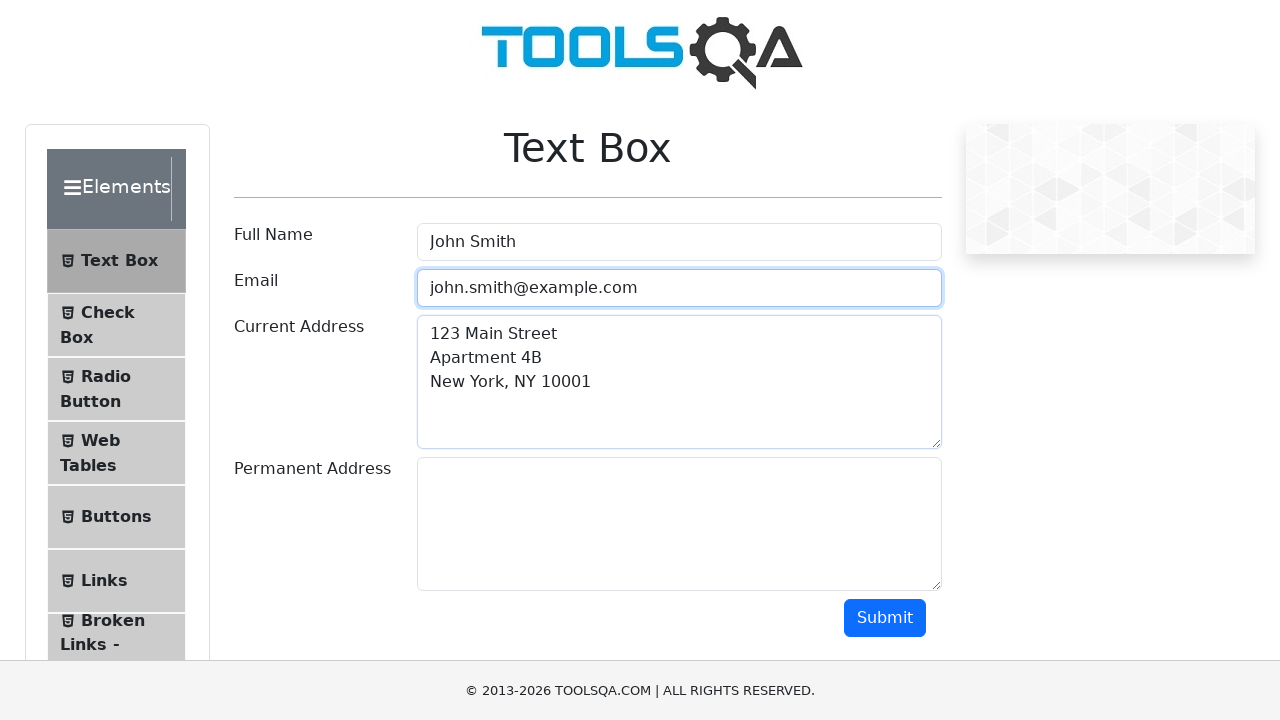

Filled permanentAddress textarea with multi-line address on #permanentAddress
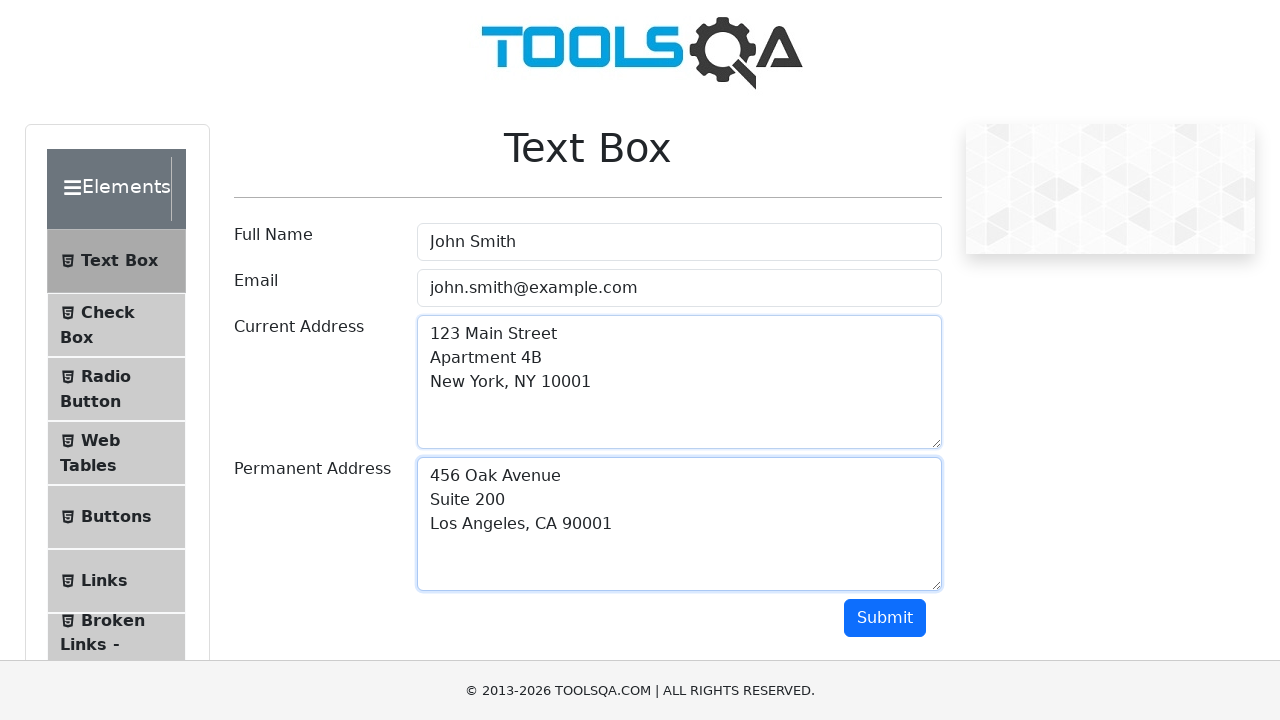

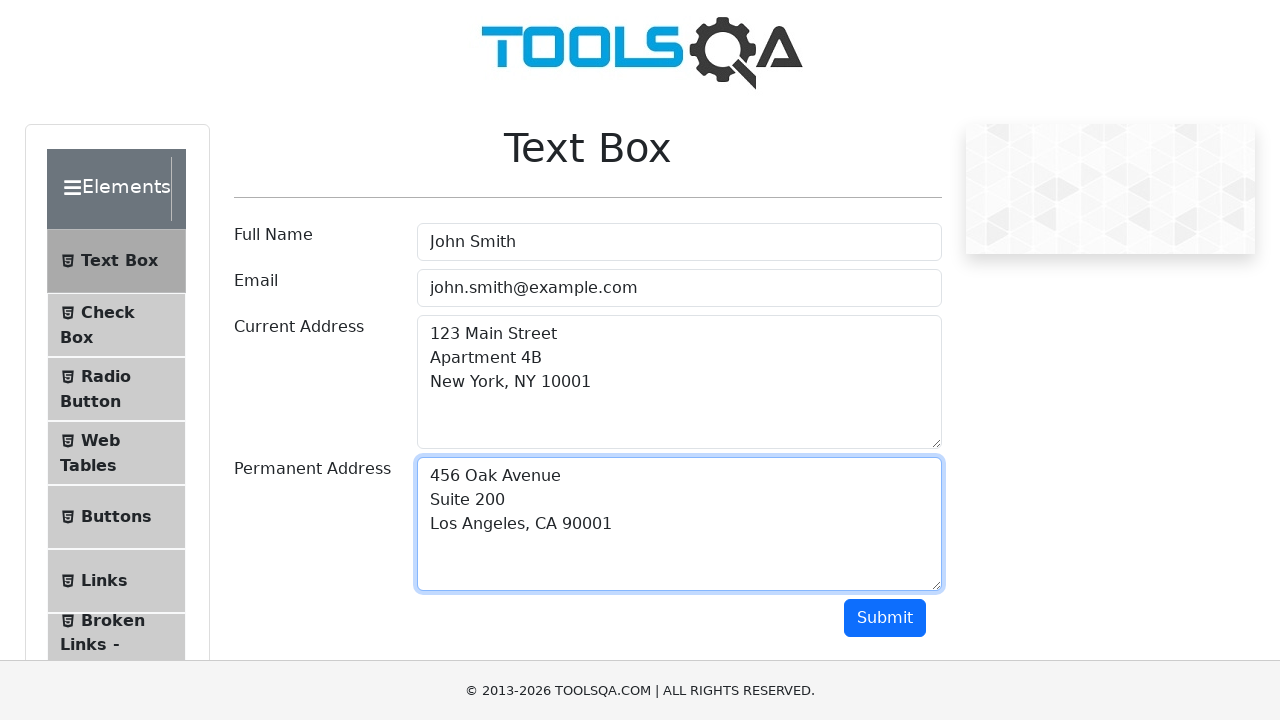